Tests JavaScript confirmation alert handling by clicking a button to trigger the alert, accepting it, and verifying the result message displays correctly.

Starting URL: http://the-internet.herokuapp.com/javascript_alerts

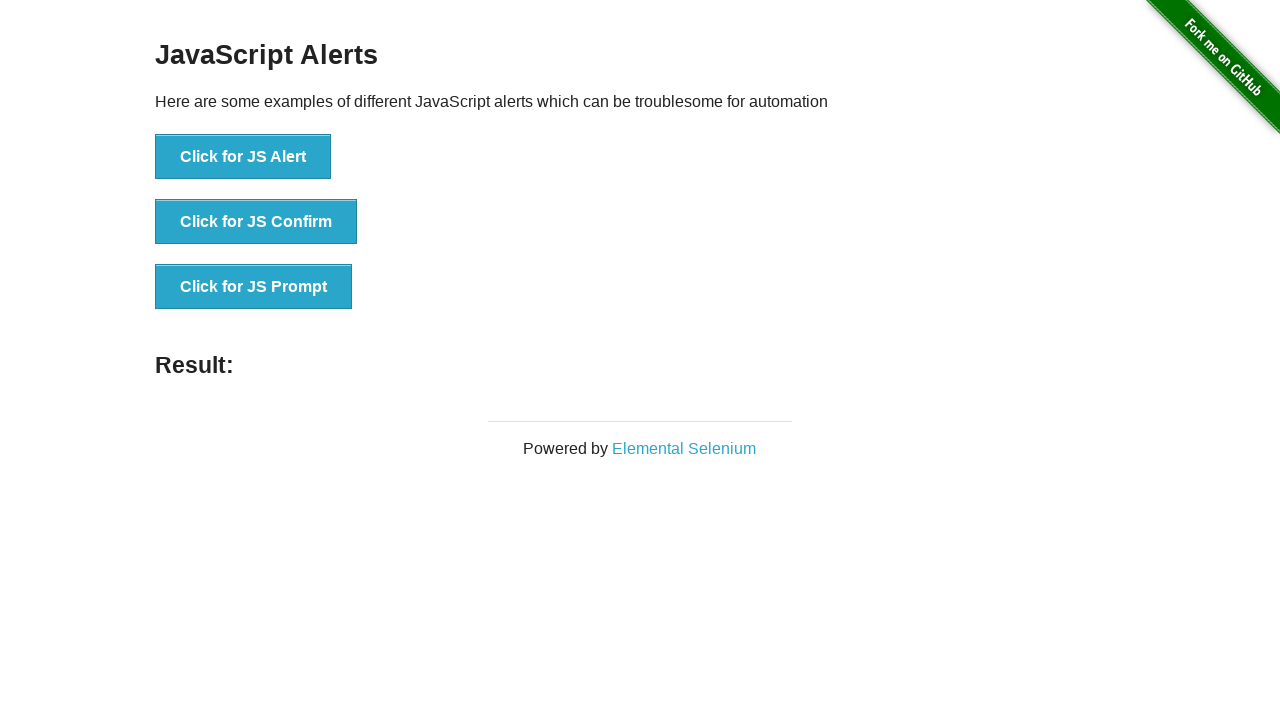

Clicked the second button to trigger JavaScript confirmation alert at (256, 222) on button >> nth=1
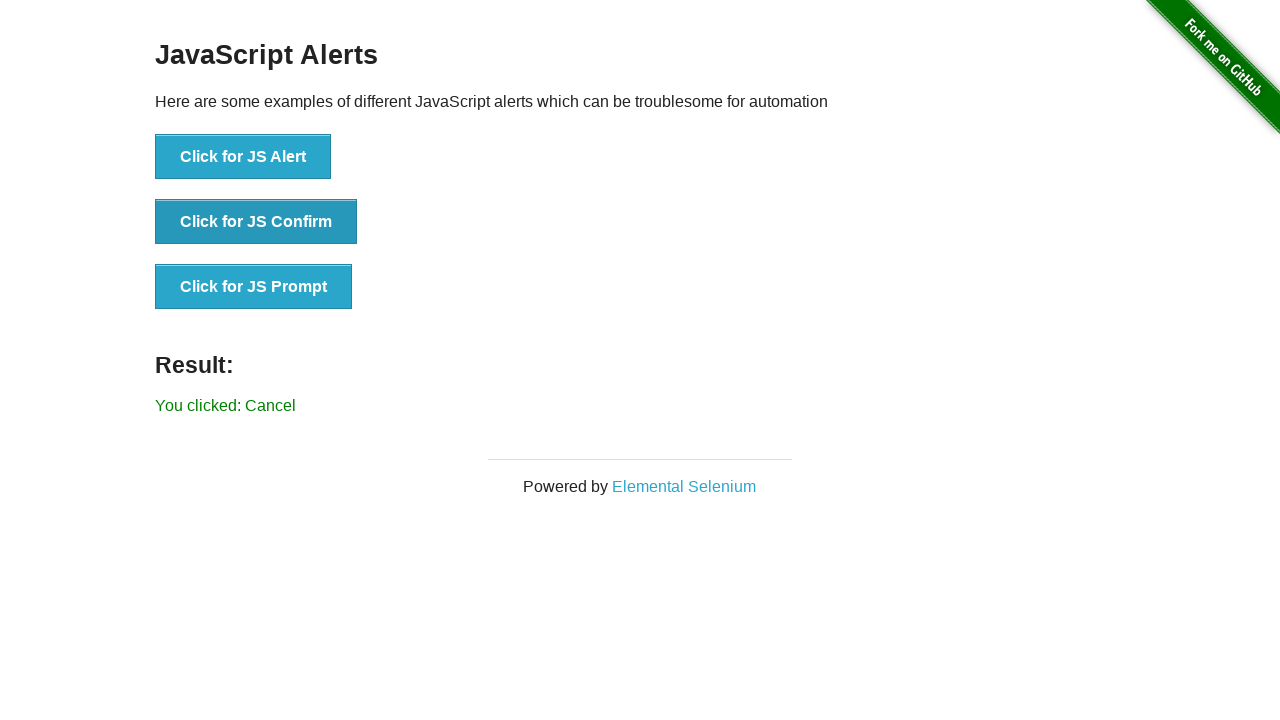

Set up dialog handler to accept confirmation alerts
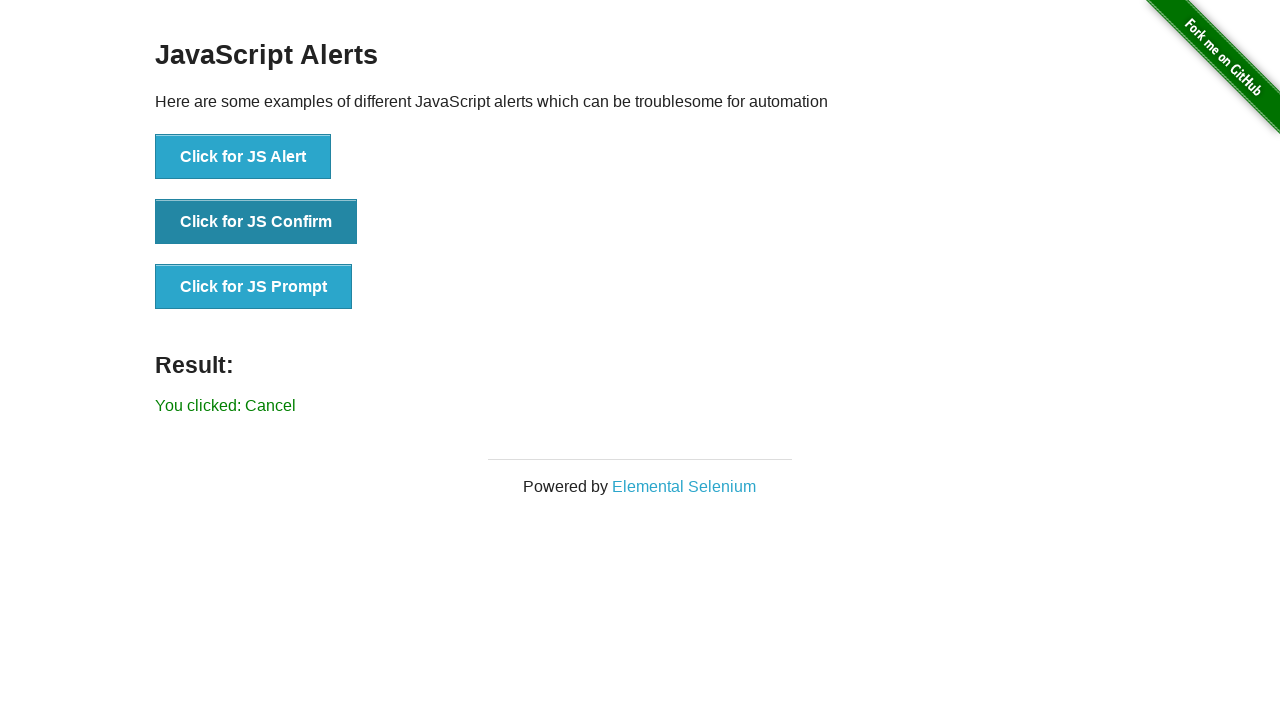

Clicked the second button again to trigger the confirmation dialog at (256, 222) on button >> nth=1
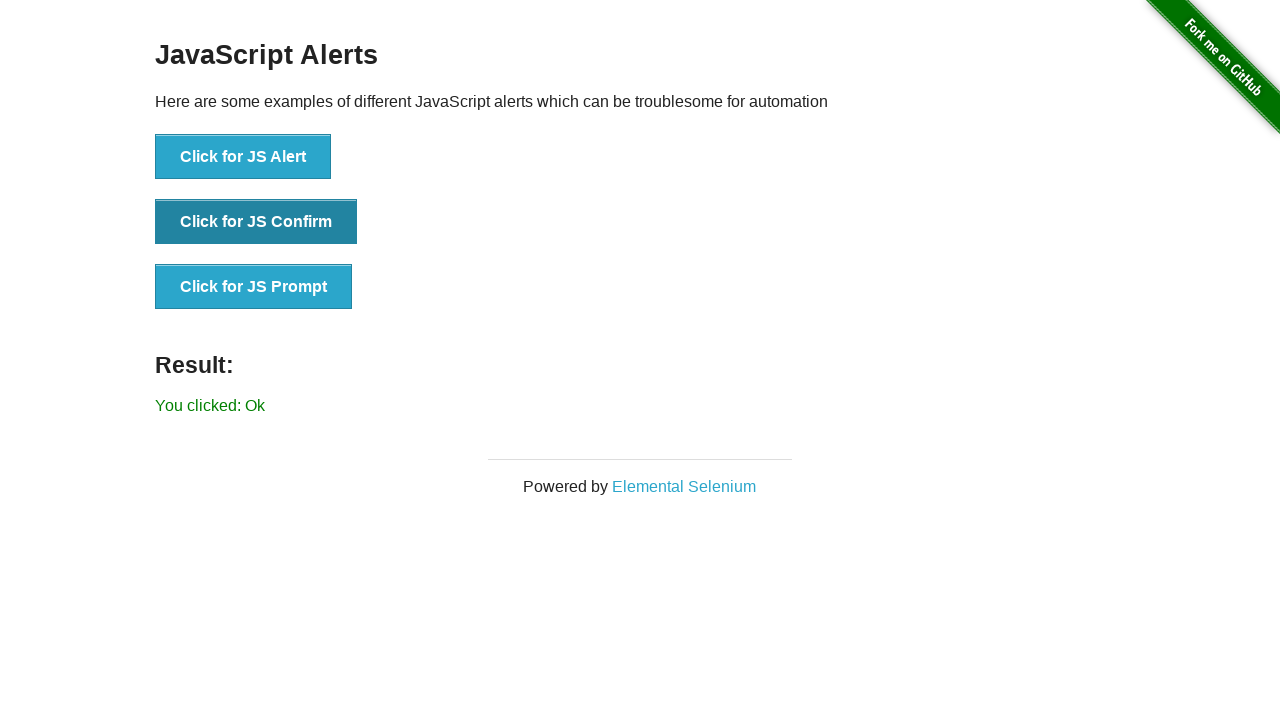

Waited for result element to appear
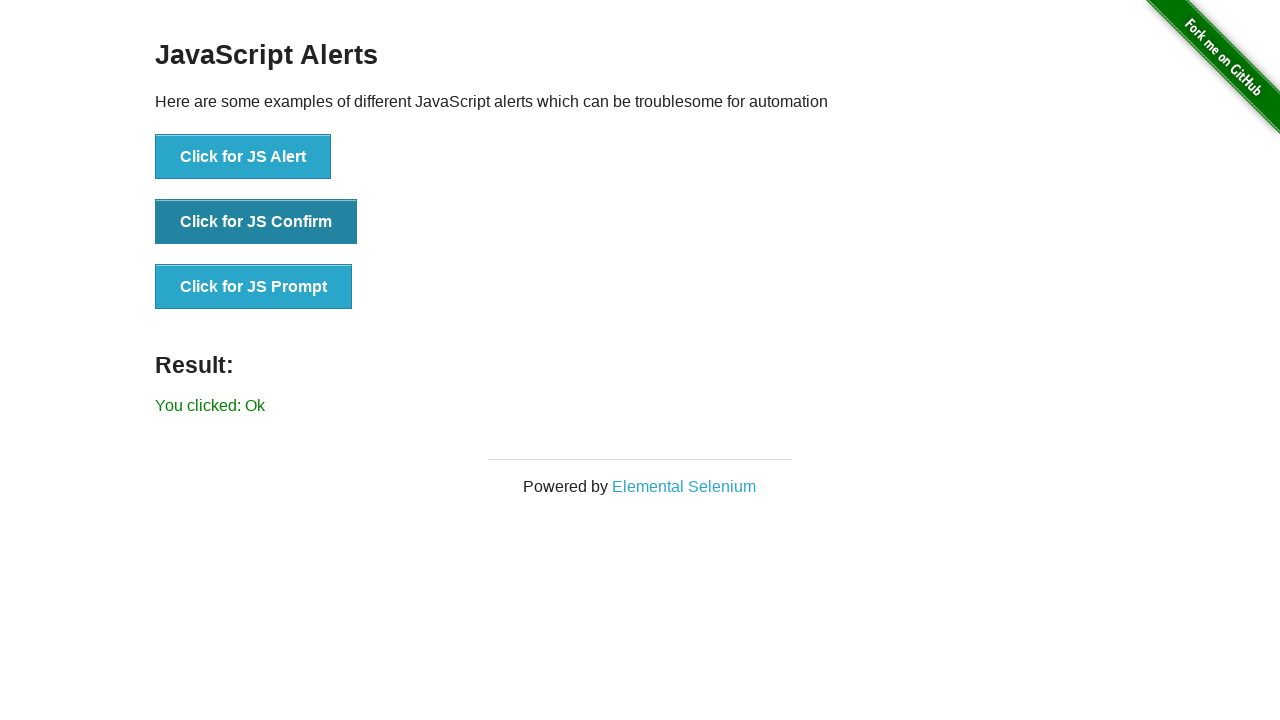

Retrieved result text content
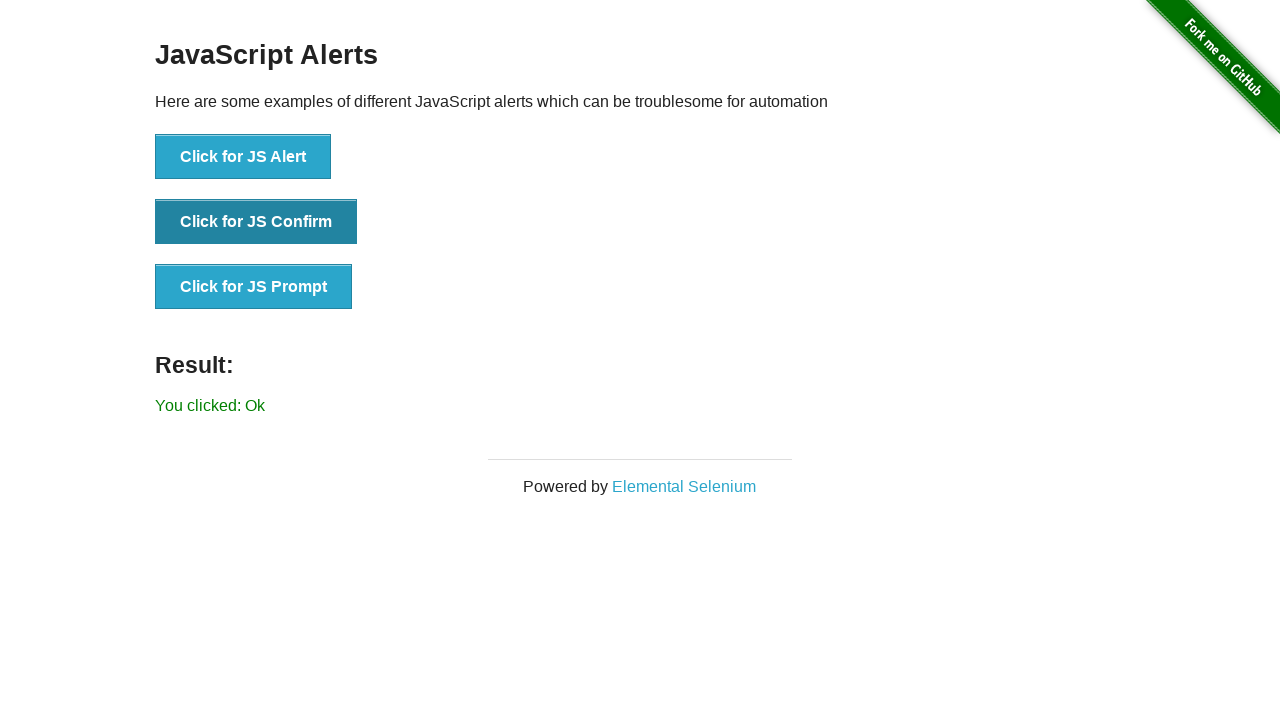

Verified result text equals 'You clicked: Ok'
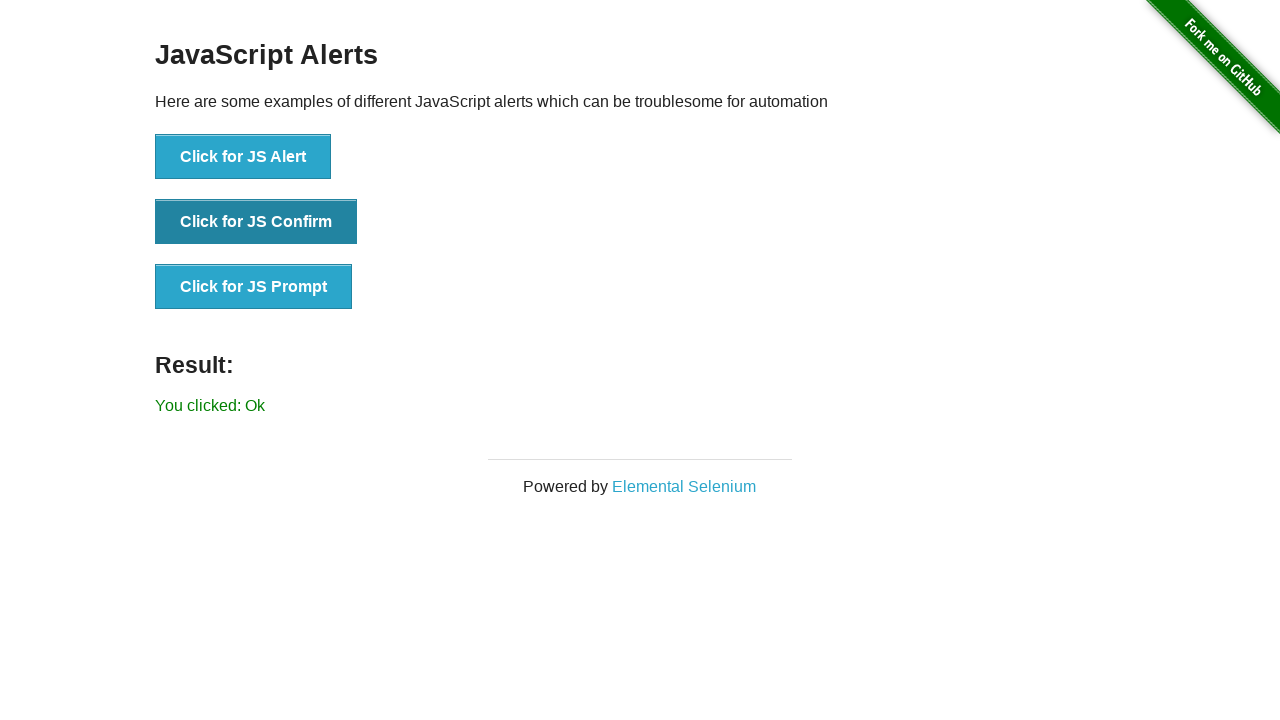

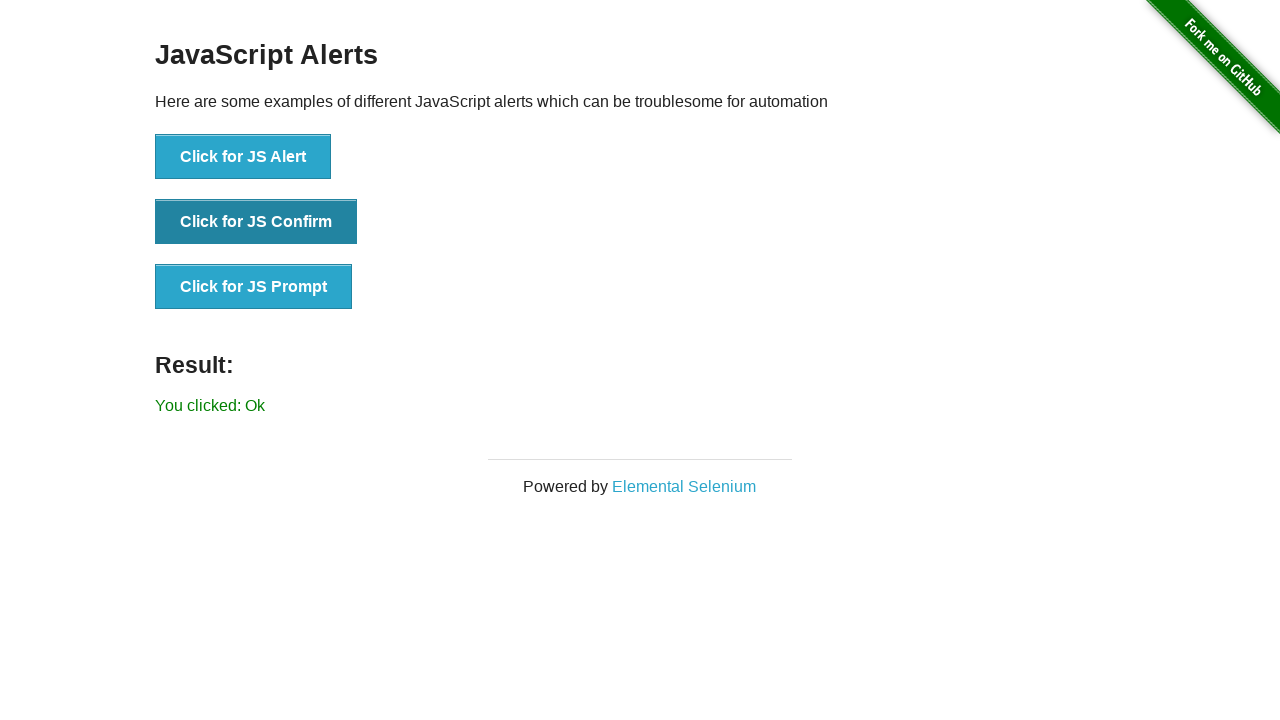